Tests prompt alert handling by clicking a button to trigger a prompt dialog, entering text, and accepting it

Starting URL: https://demoqa.com/alerts

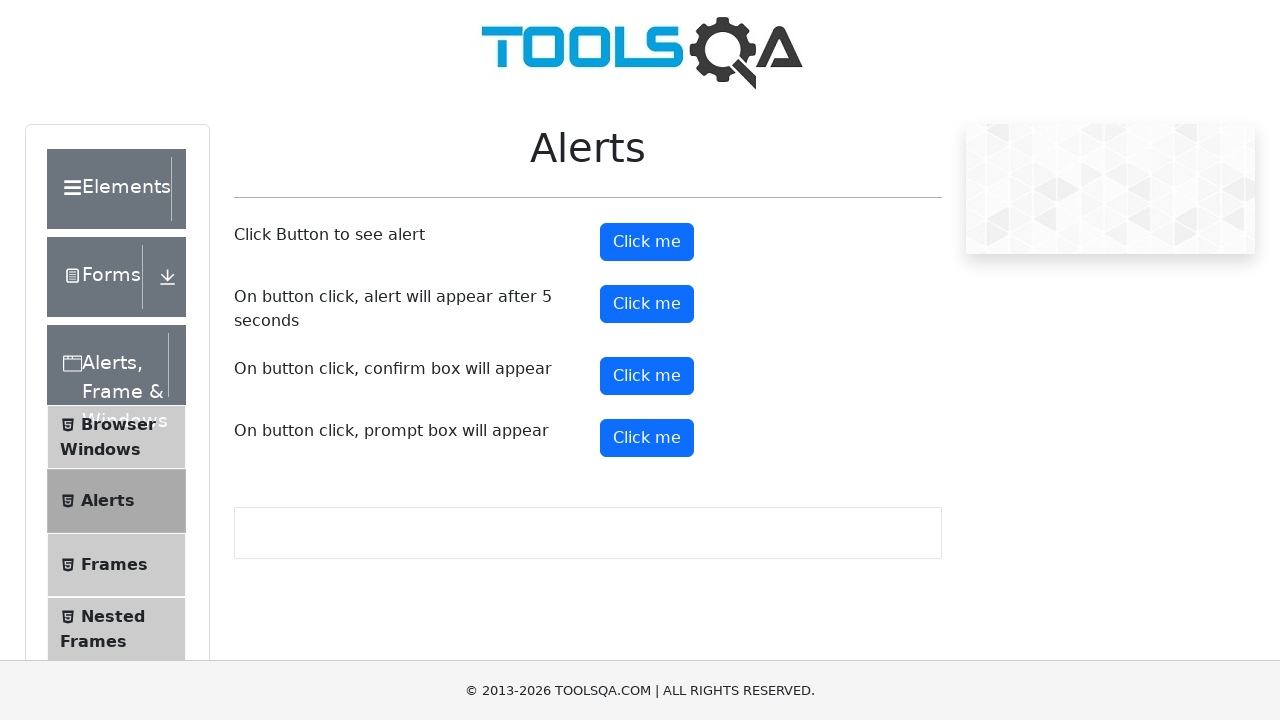

Set up dialog handler to accept prompt with text 'Anjali'
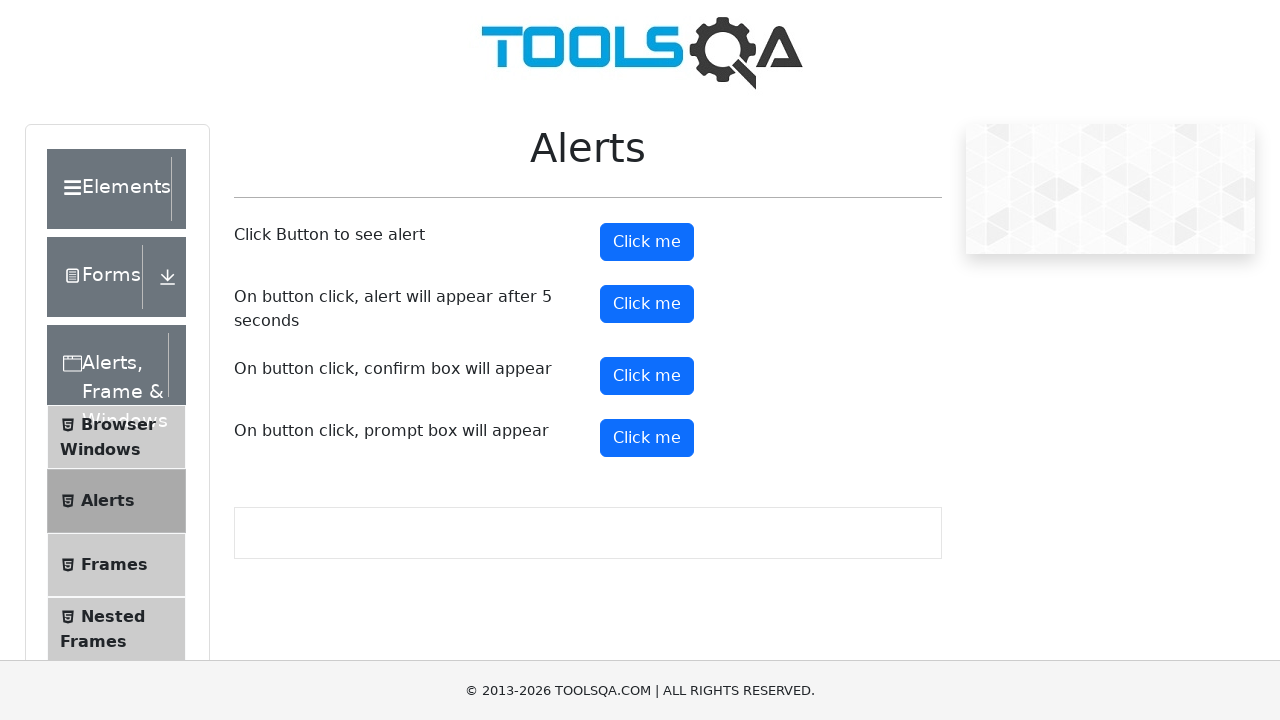

Clicked prompt button to trigger alert dialog at (647, 438) on #promtButton
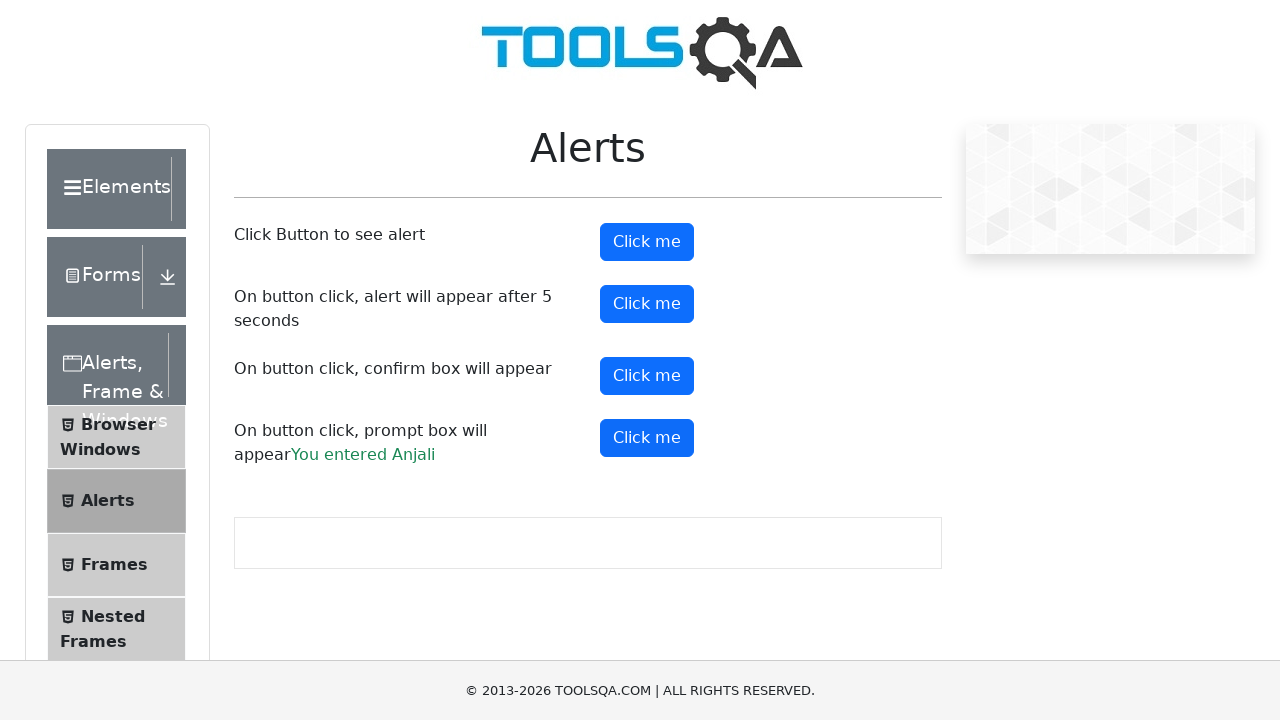

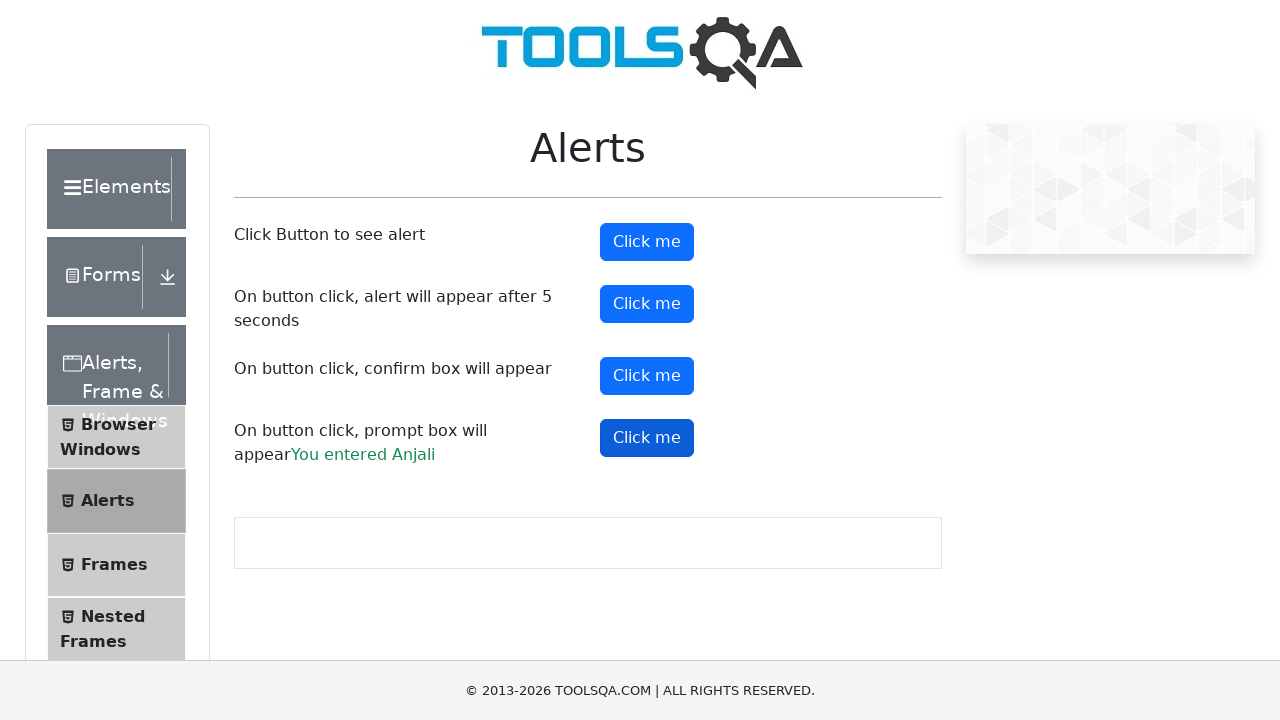